Tests the add and remove elements functionality by clicking the add button and then removing the added element

Starting URL: http://the-internet.herokuapp.com/

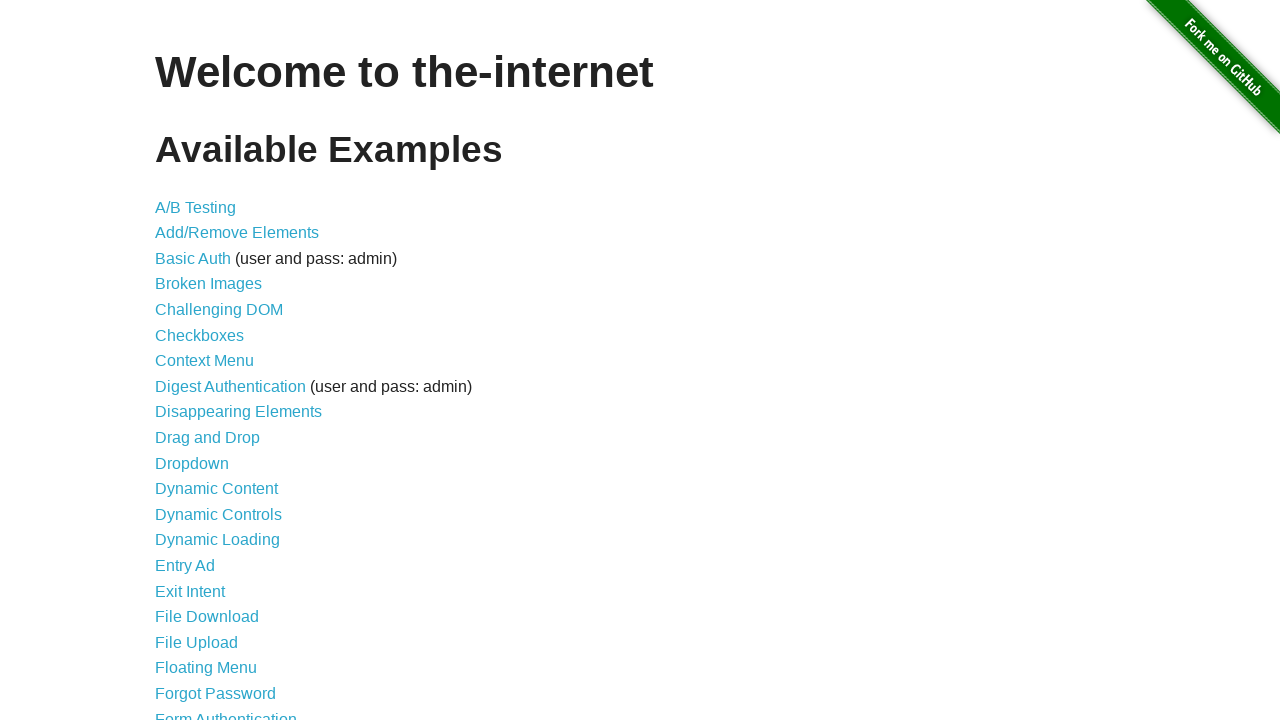

Clicked on Add/Remove Elements link at (237, 233) on xpath=//a[.='Add/Remove Elements']
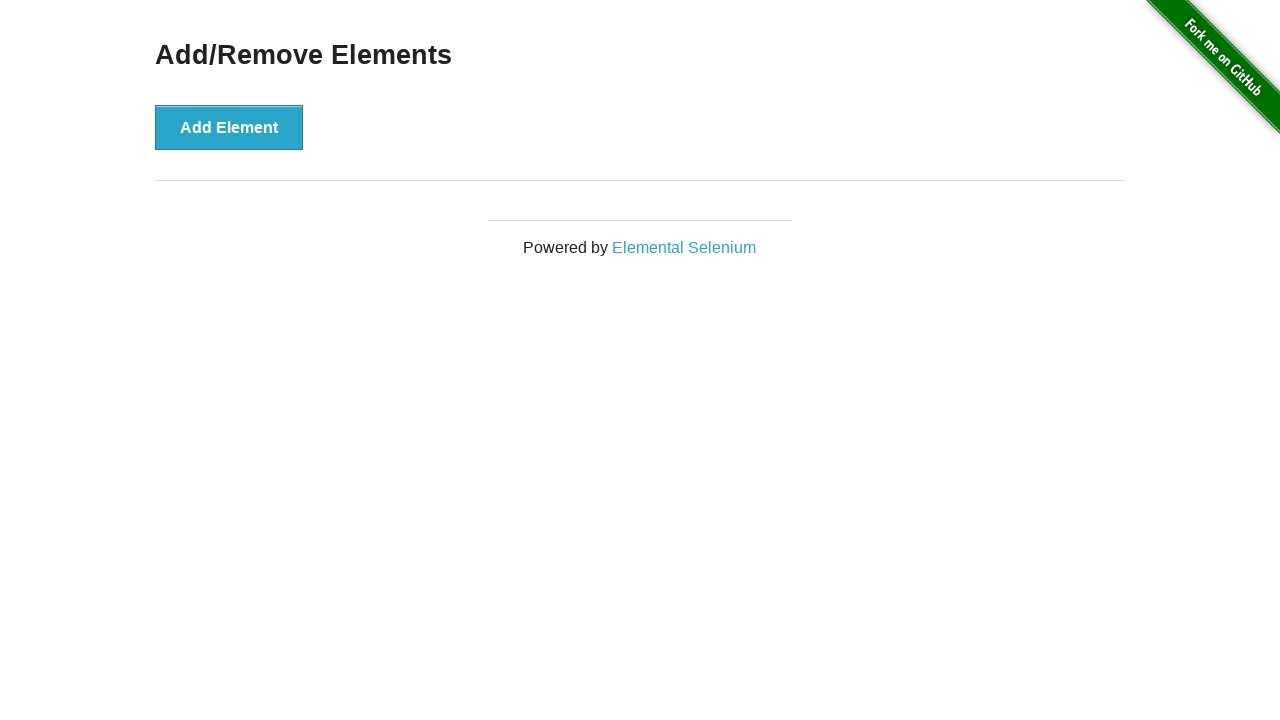

Clicked Add Element button at (229, 127) on xpath=//button[.='Add Element']
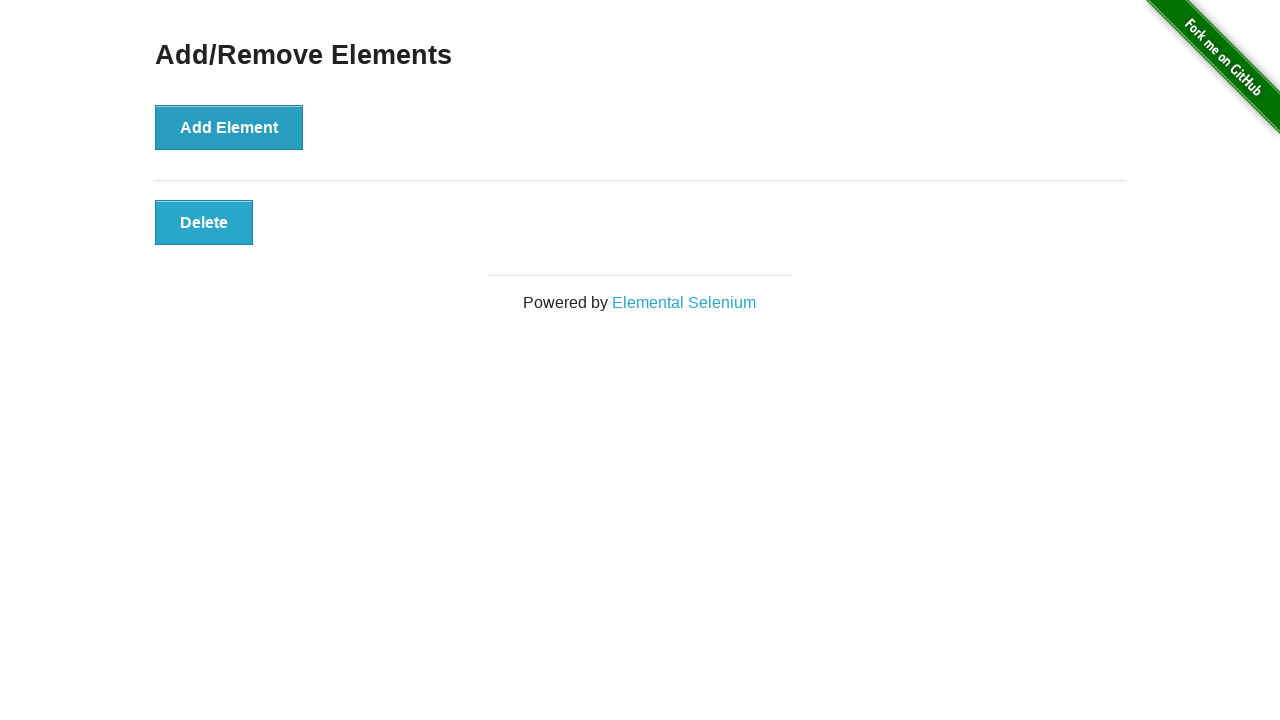

Clicked the newly added Delete button to remove the element at (204, 222) on xpath=//button[@class='added-manually']
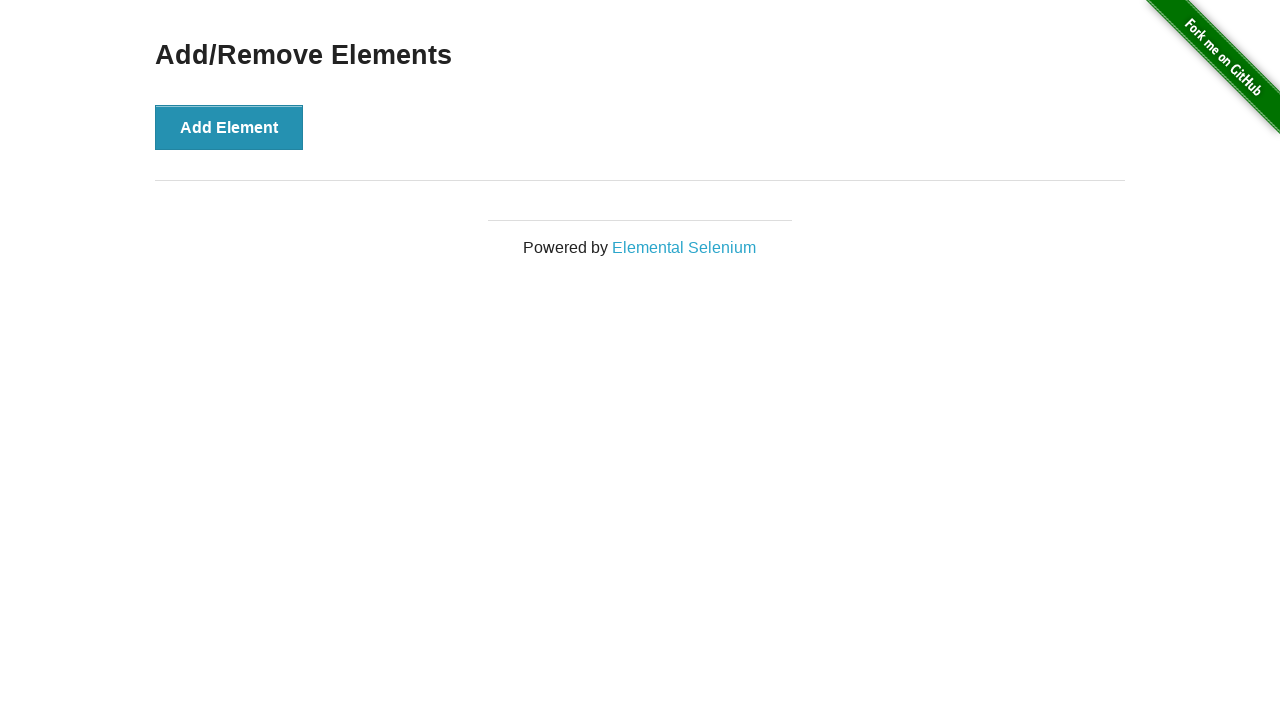

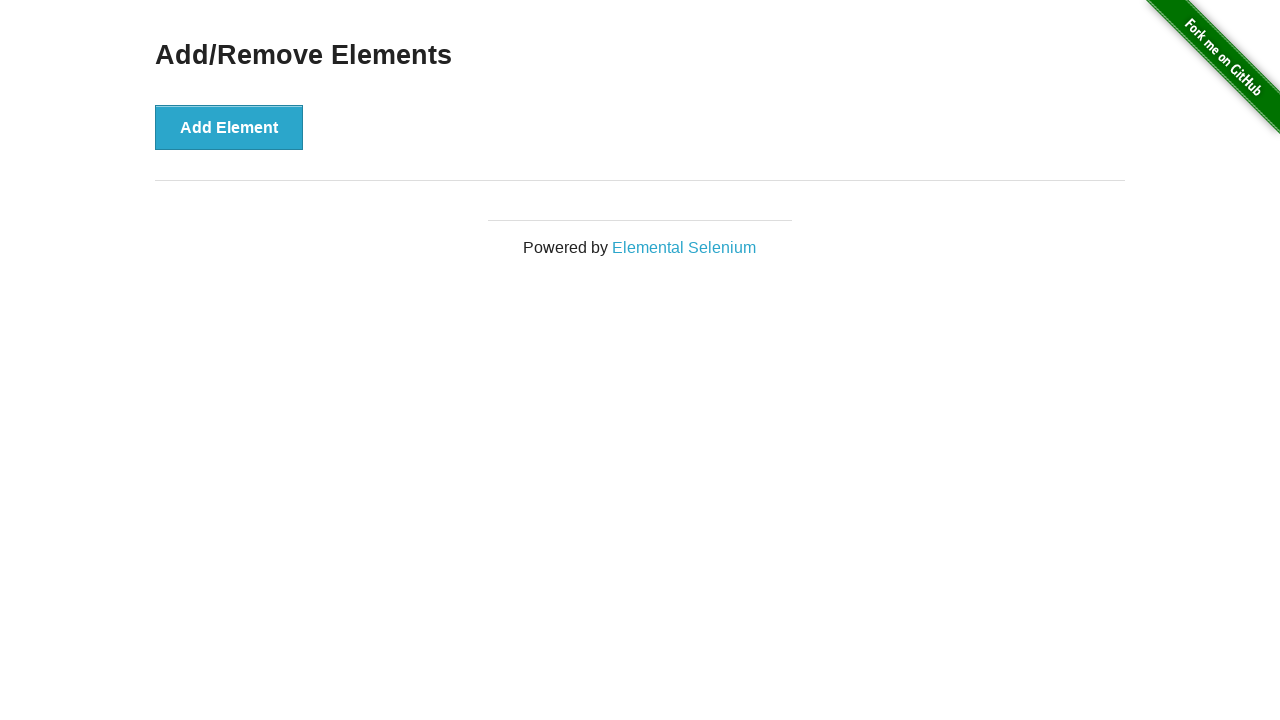